Tests pressing the number 5 button on the calculator and verifies it displays in the input field

Starting URL: https://www.calculator.net/

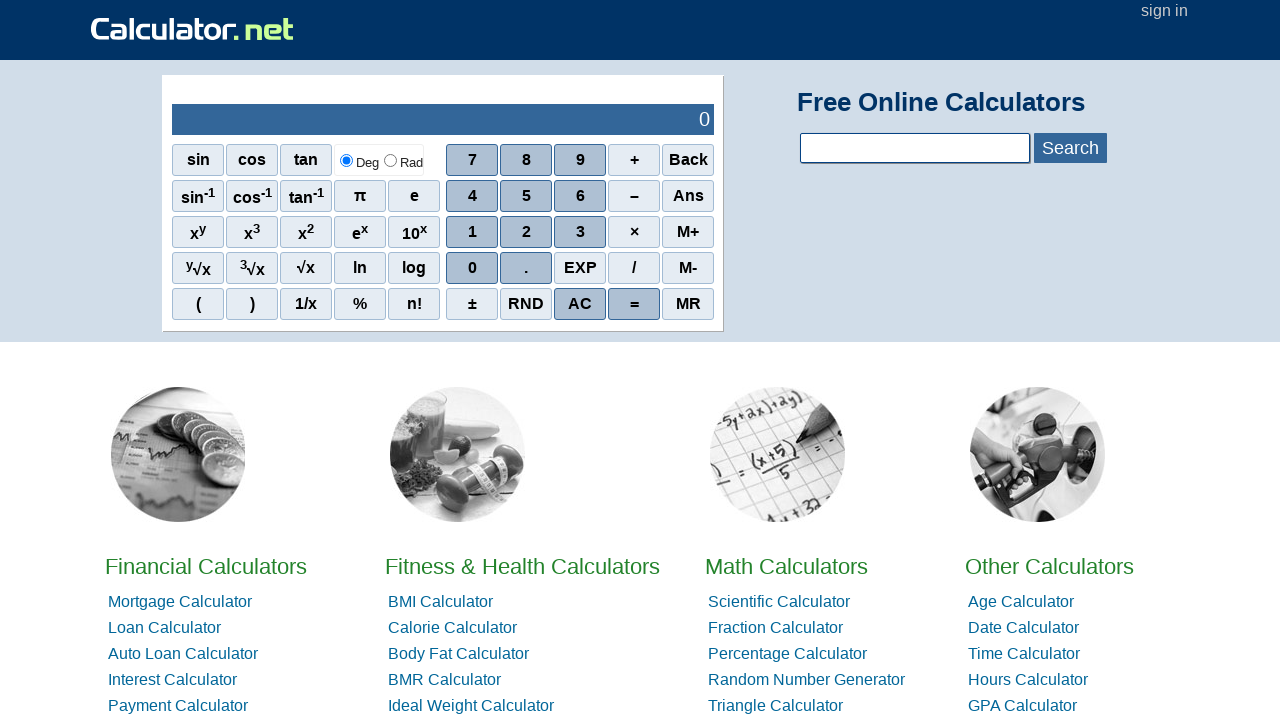

Navigated to calculator.net homepage
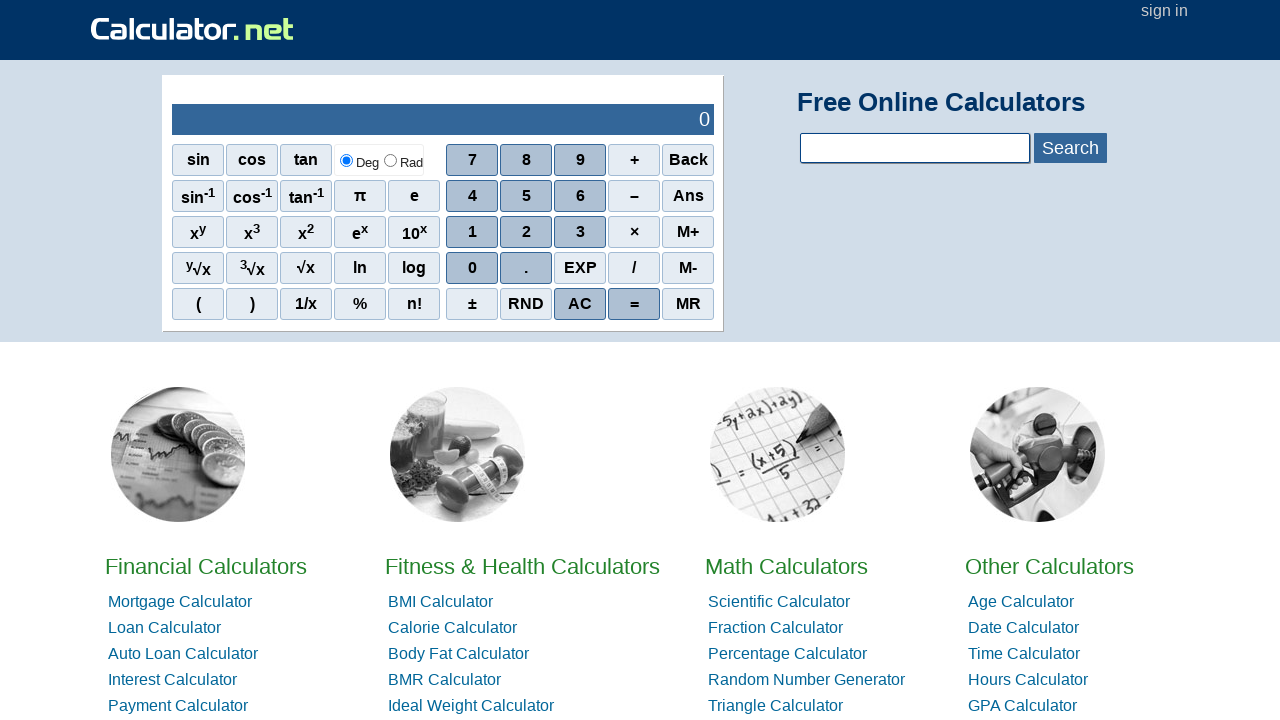

Clicked the number 5 button on the calculator at (526, 196) on xpath=//span[text()='5']
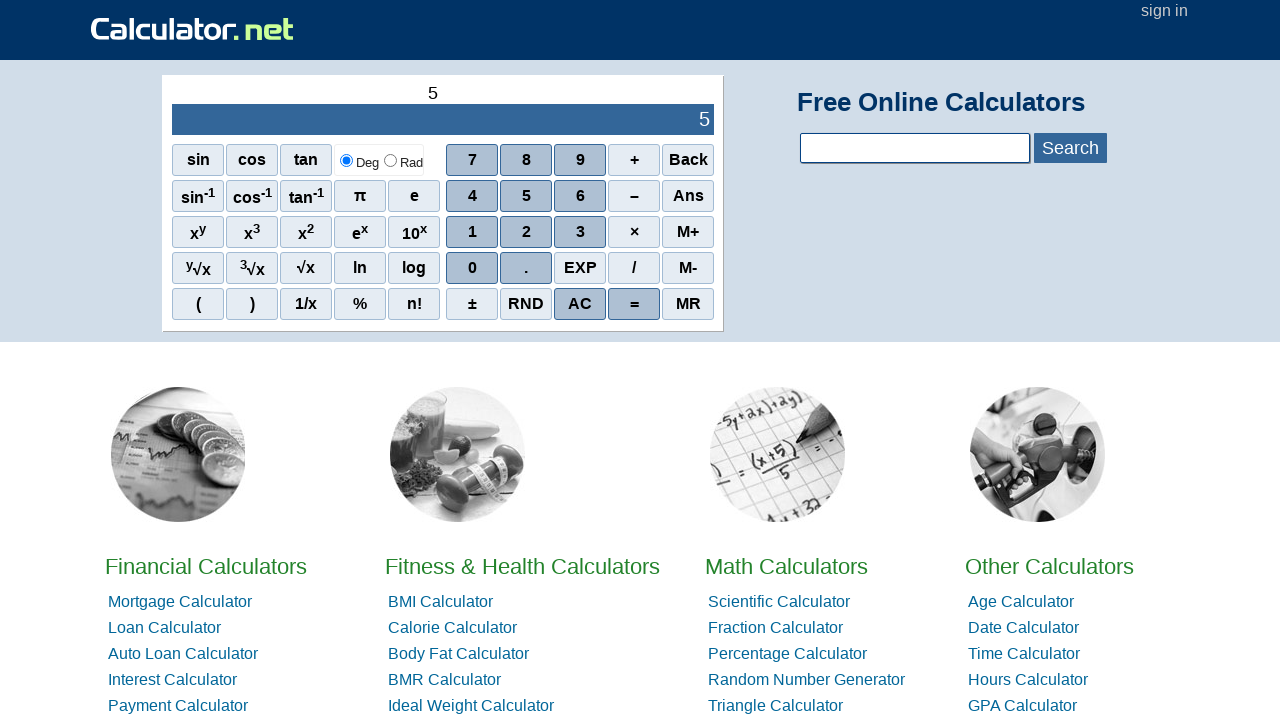

Verified that the output field is displayed with the number 5
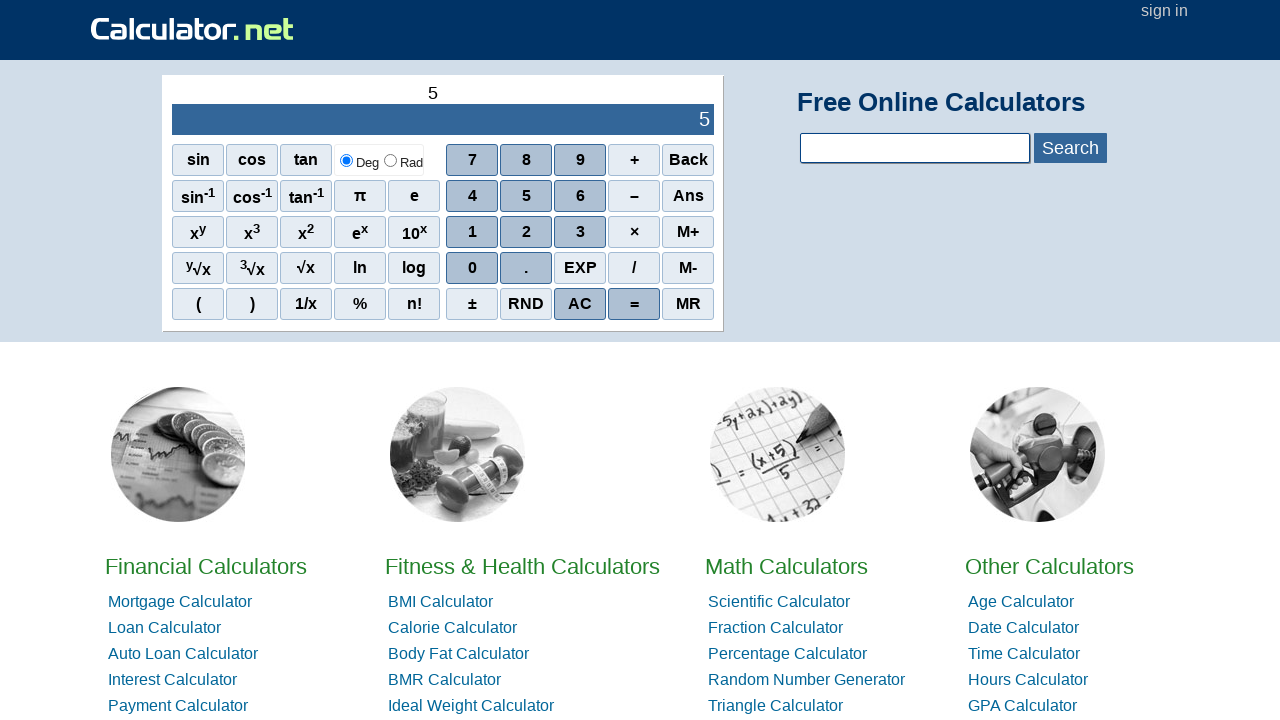

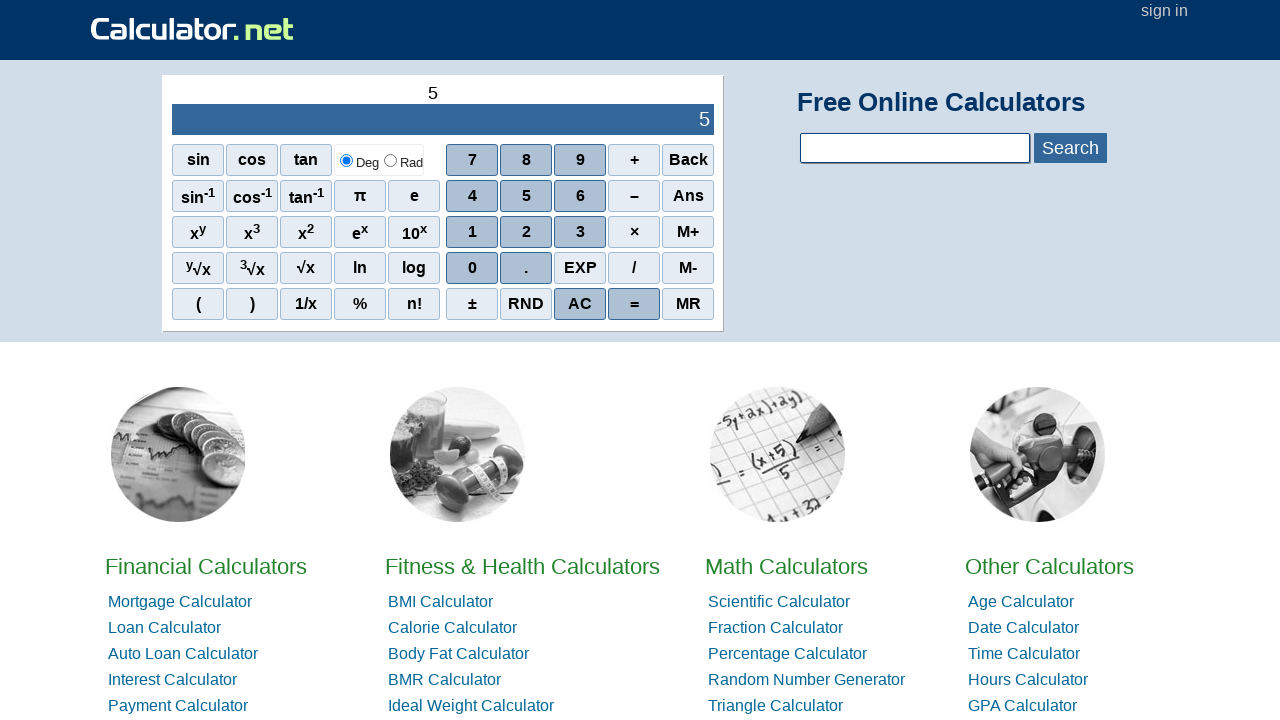